Tests an e-commerce cart workflow by adding an item to cart, applying a promo code, and proceeding through checkout

Starting URL: https://rahulshettyacademy.com/seleniumPractise

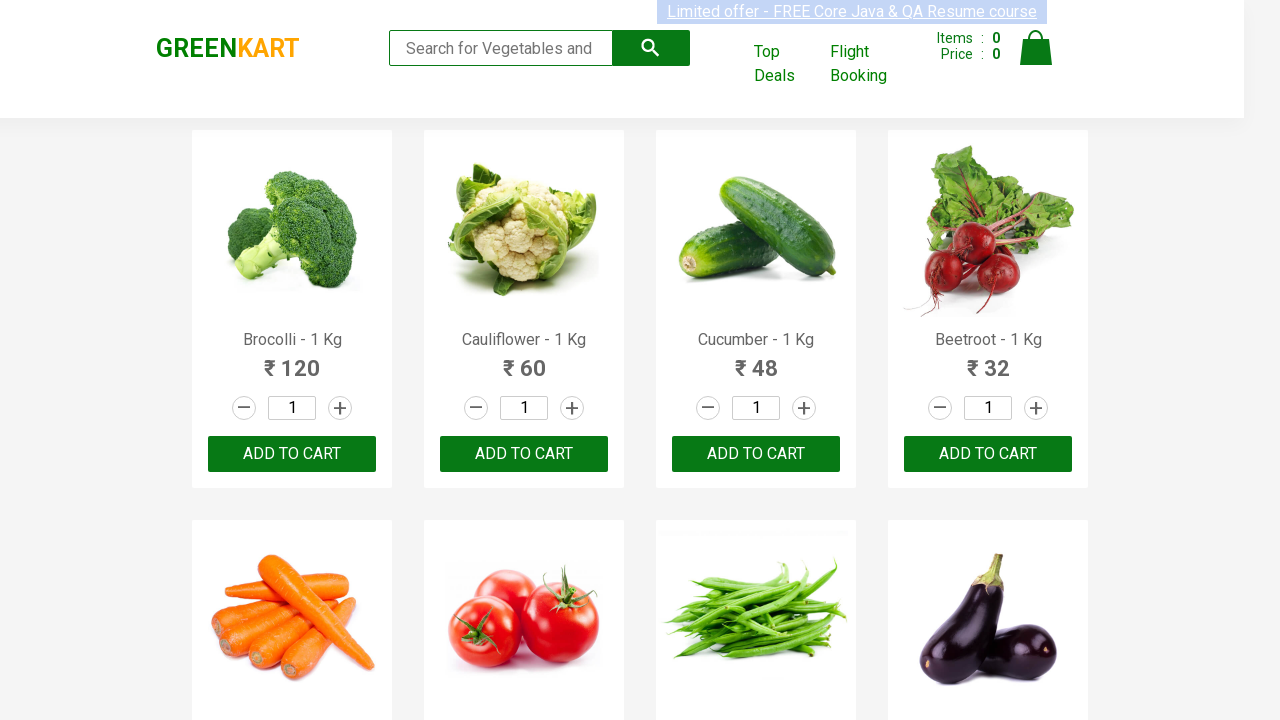

Clicked first ADD TO CART button to add item to cart at (292, 454) on xpath=//button[contains(text(), 'ADD TO CART')]
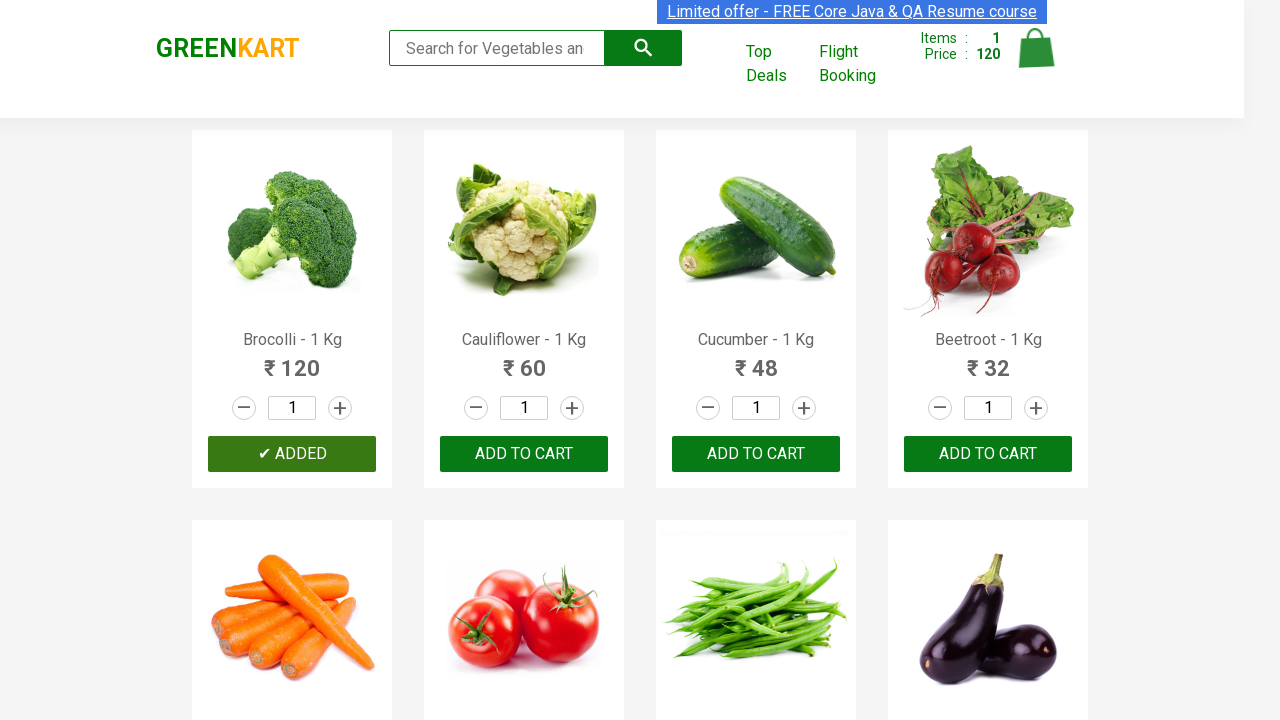

Clicked cart icon to view cart at (1036, 48) on img[alt='Cart']
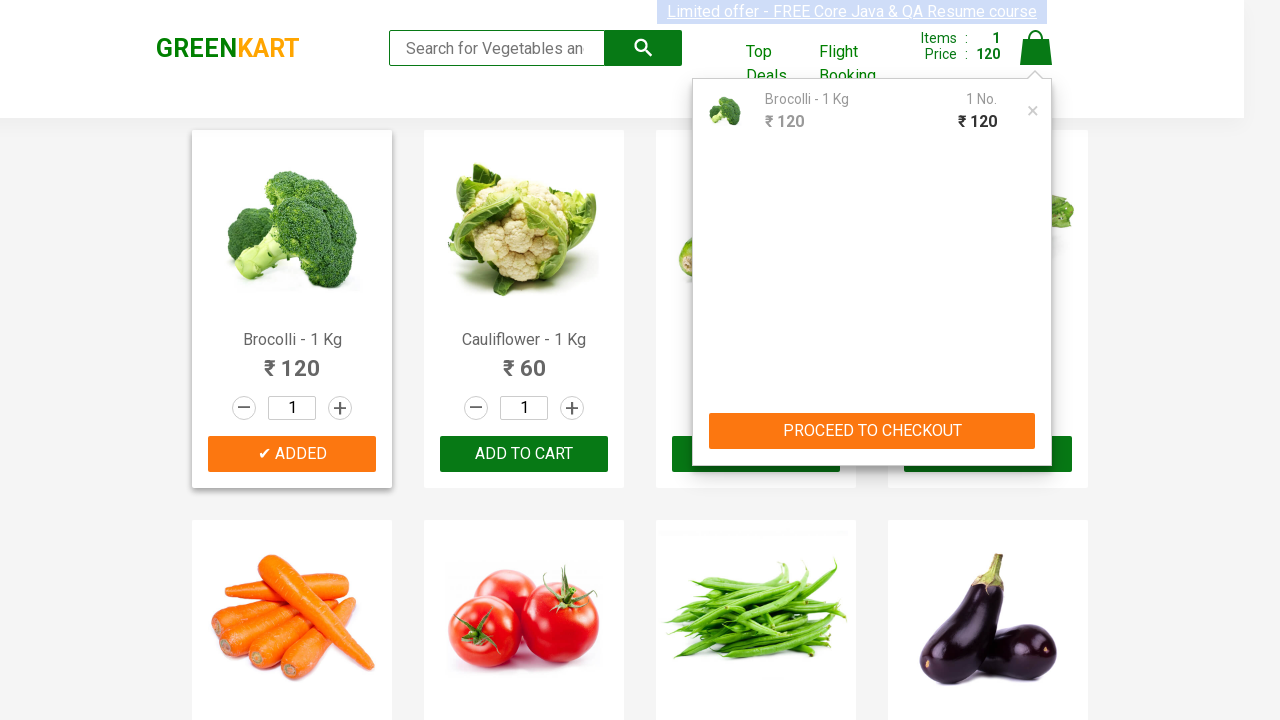

Clicked PROCEED TO CHECKOUT button at (872, 431) on xpath=//button[contains(text(), 'PROCEED TO CHECKOUT')]
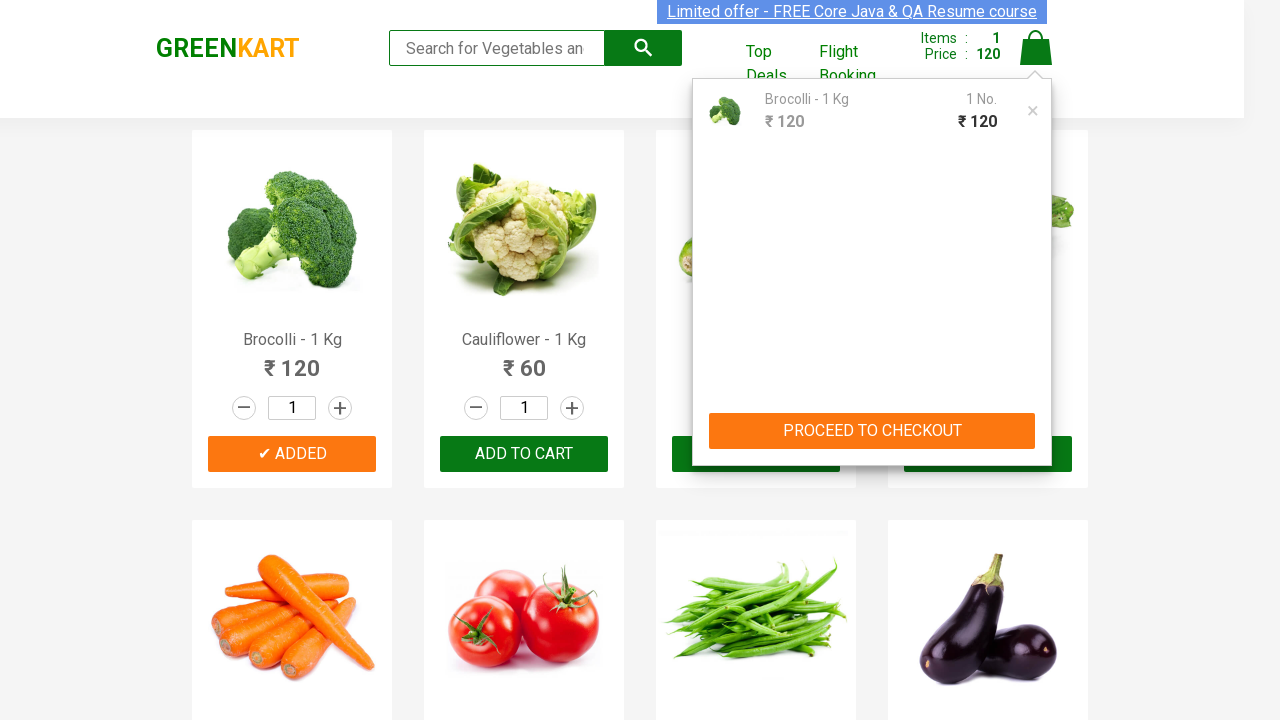

Entered promo code 'rahulshettyacademy' on .promoCode
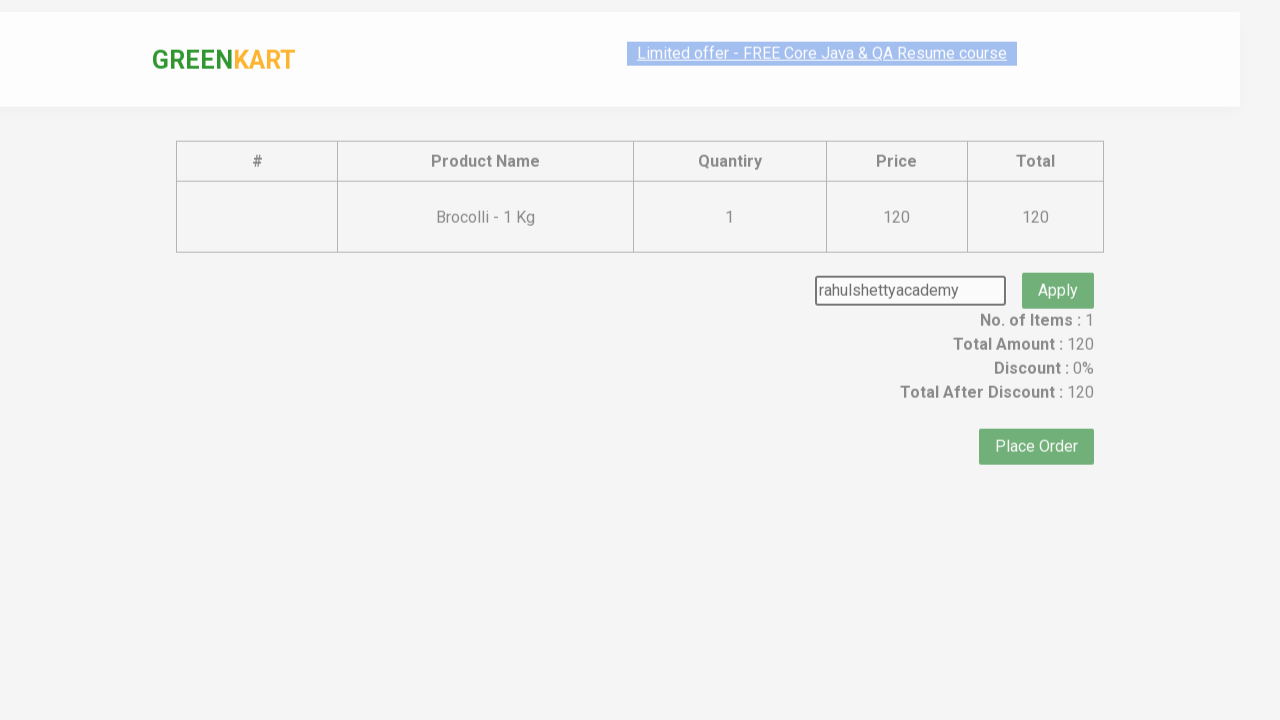

Clicked promo button to apply discount code at (1058, 264) on .promoBtn
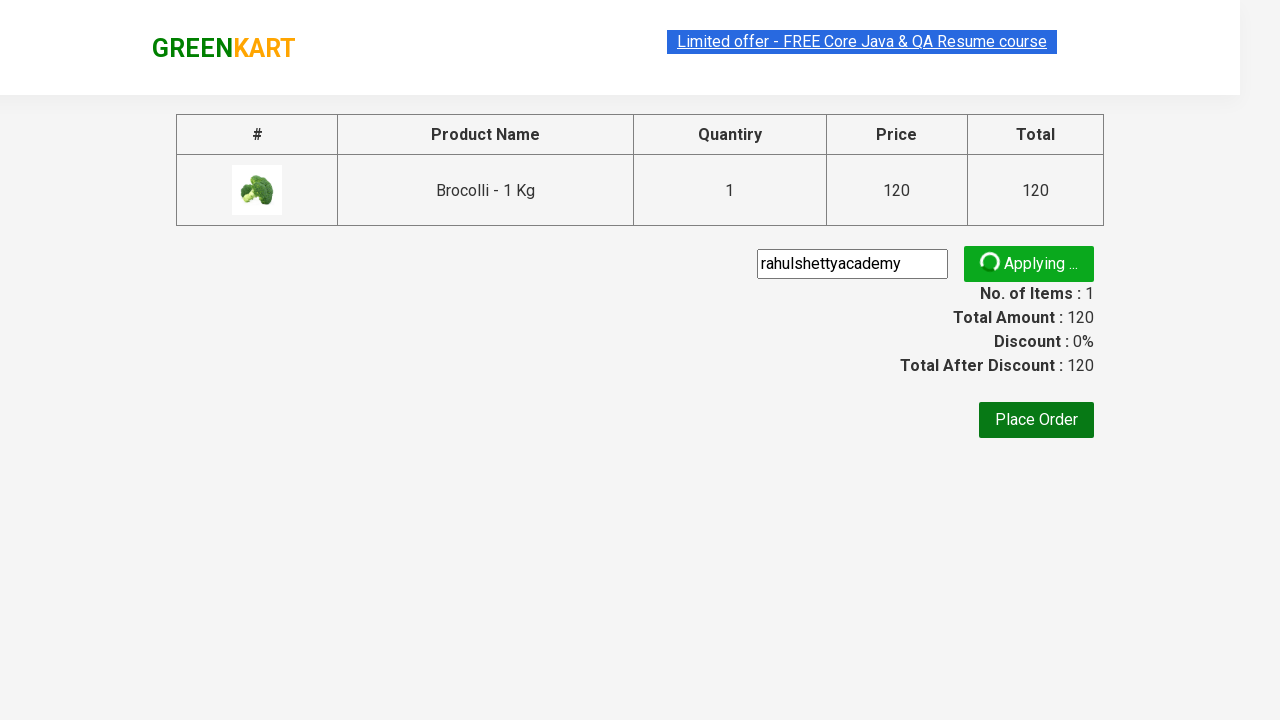

Clicked Place Order button to complete checkout at (1036, 420) on xpath=//button[contains(text(), 'Place Order')]
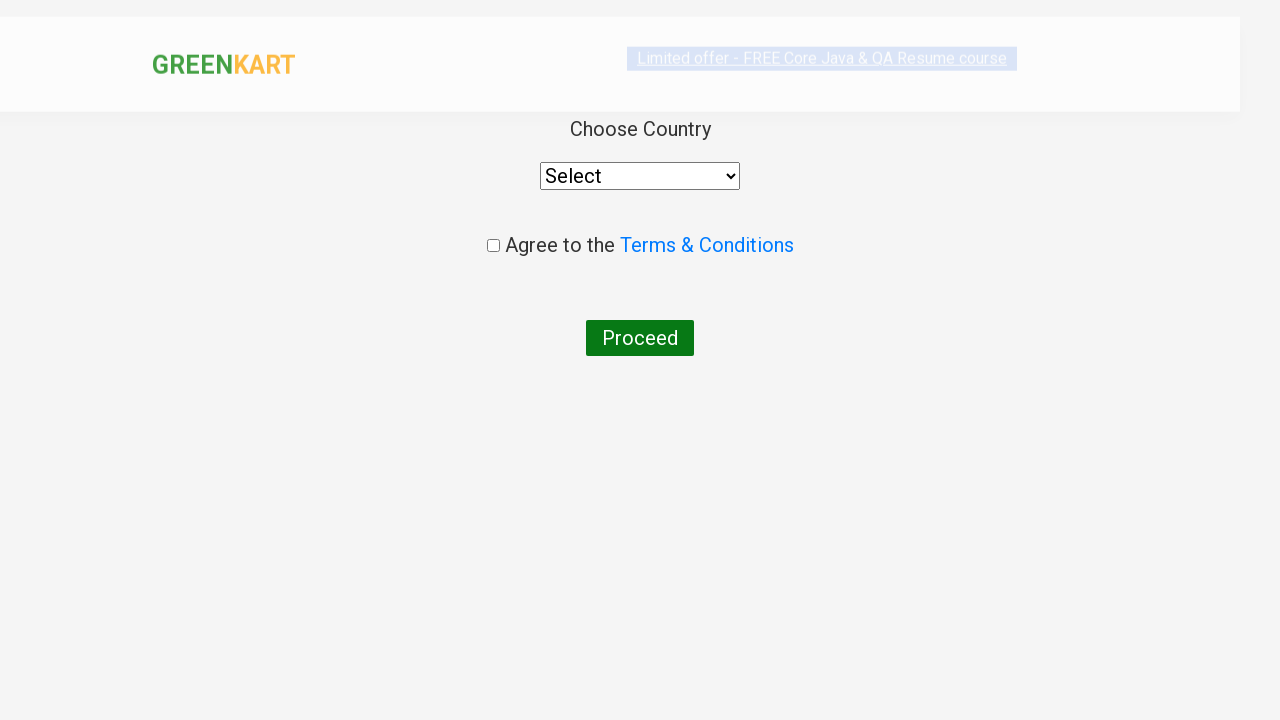

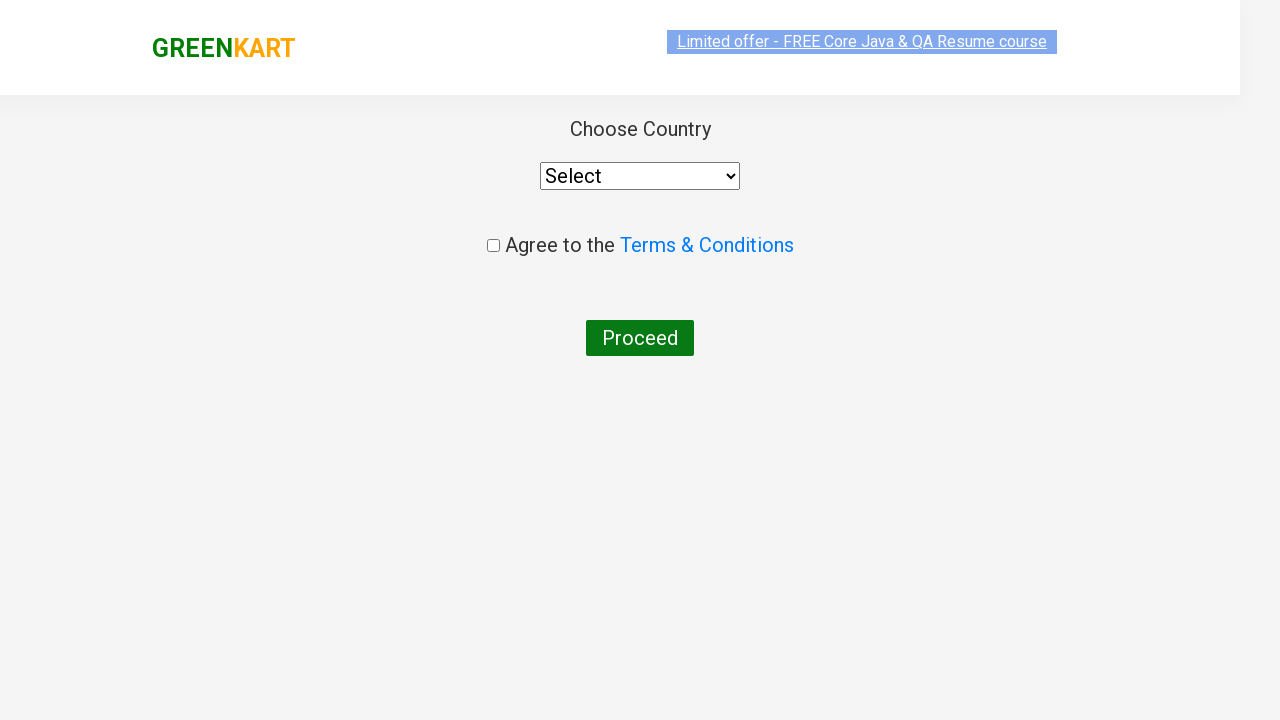